Tests a practice Angular form by filling in various fields including text inputs, email, password, checkbox, dropdown selection, radio button, and date field, then submitting the form and verifying the success message.

Starting URL: https://rahulshettyacademy.com/angularpractice/

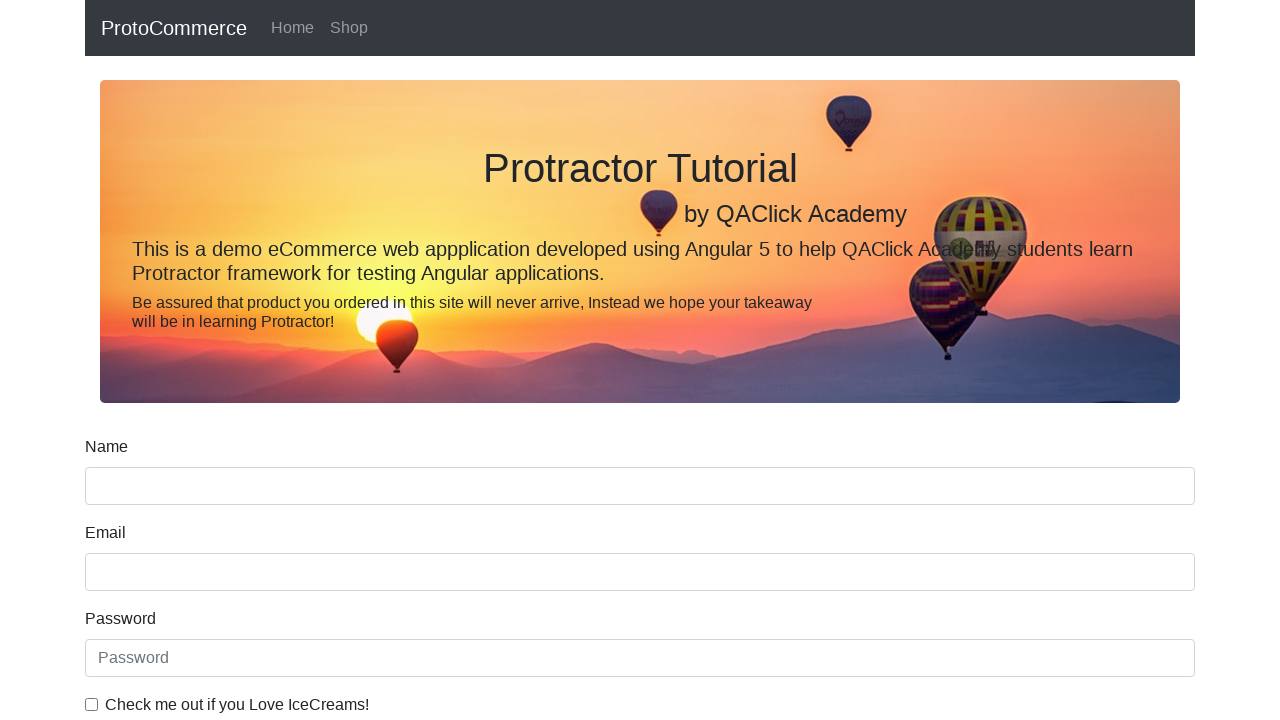

Filled name field with 'rahul' on input[name='name']
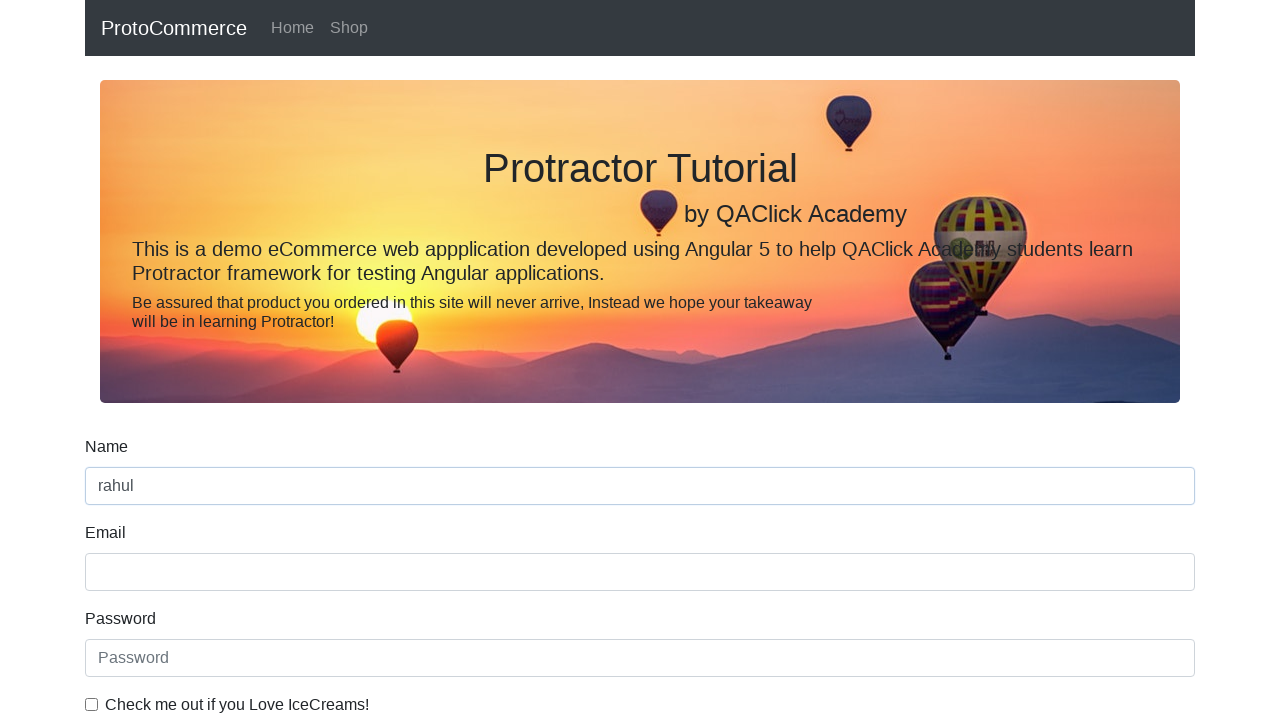

Filled email field with 'contact@rahulshettyacademy.com' on input[name='email']
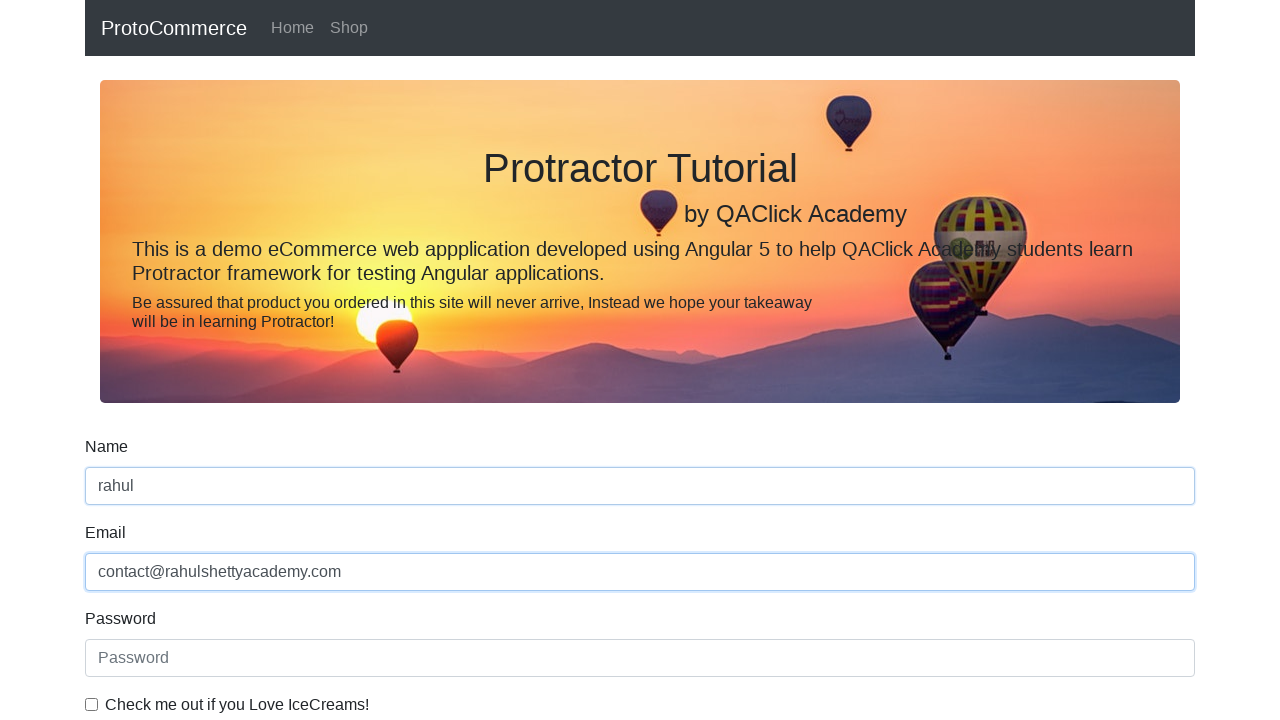

Filled password field on #exampleInputPassword1
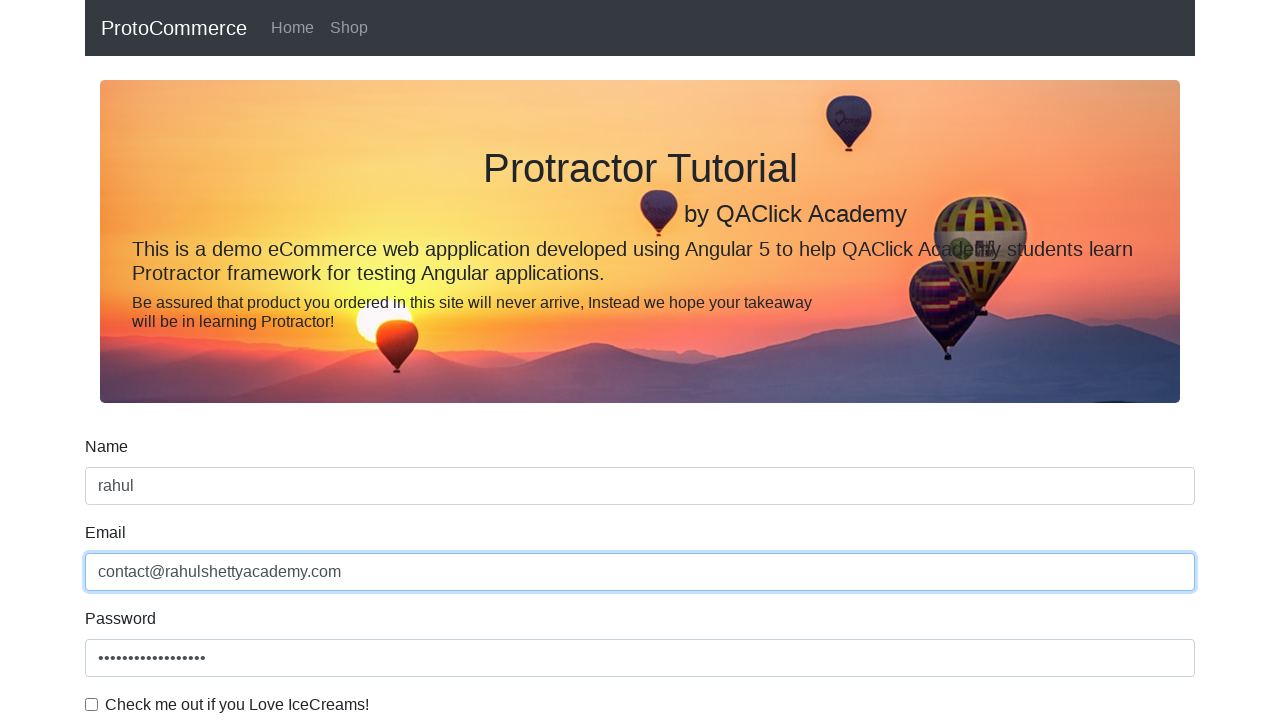

Checked the checkbox at (92, 704) on #exampleCheck1
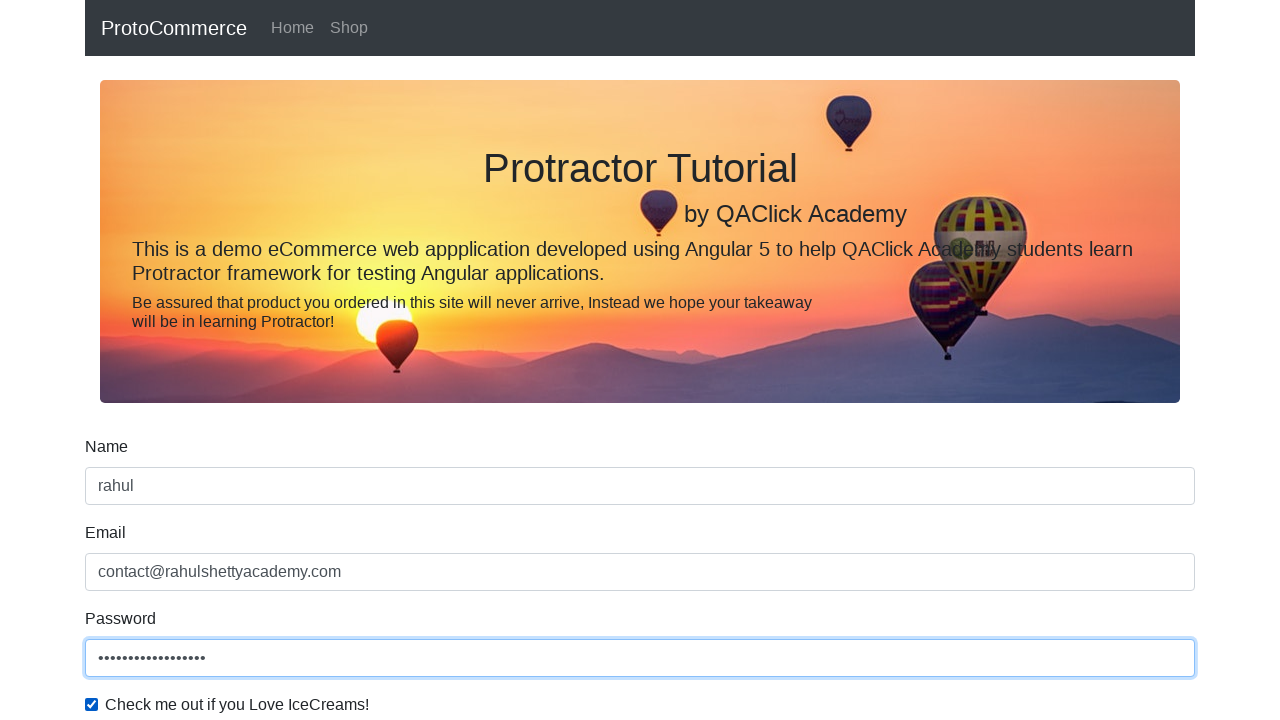

Selected 'Female' from gender dropdown on #exampleFormControlSelect1
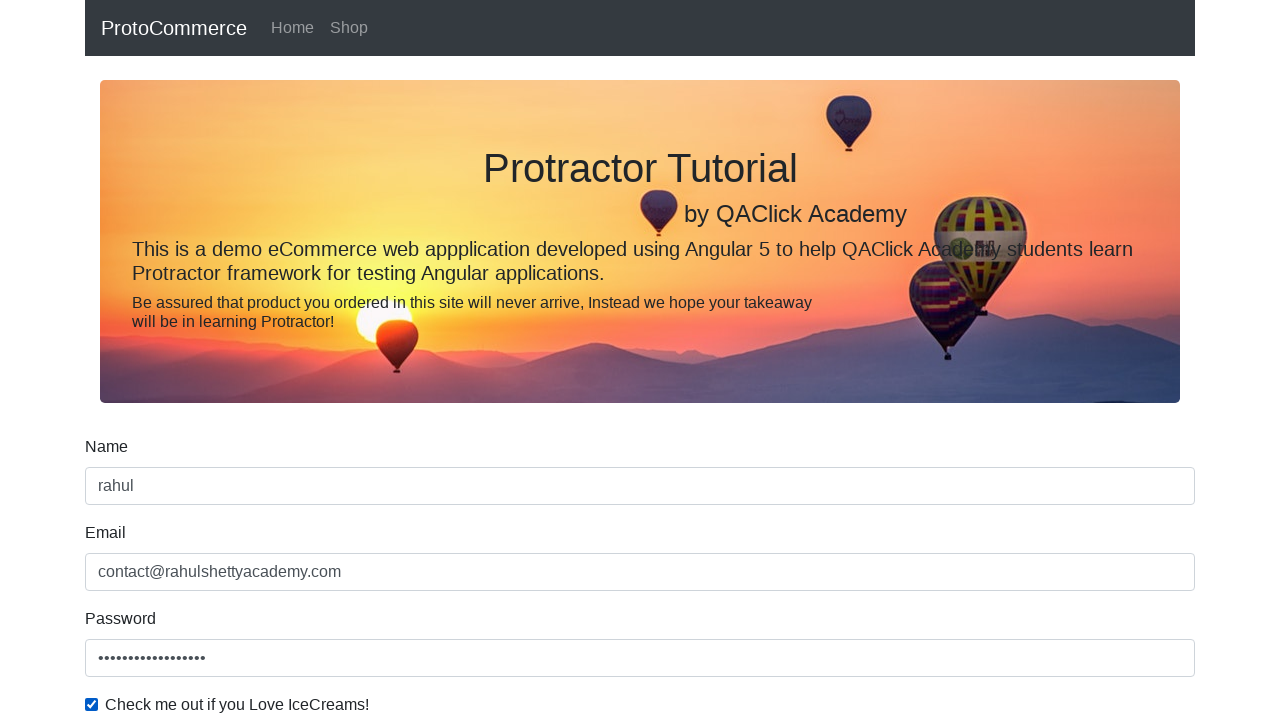

Clicked employment status radio button at (238, 360) on input#inlineRadio1
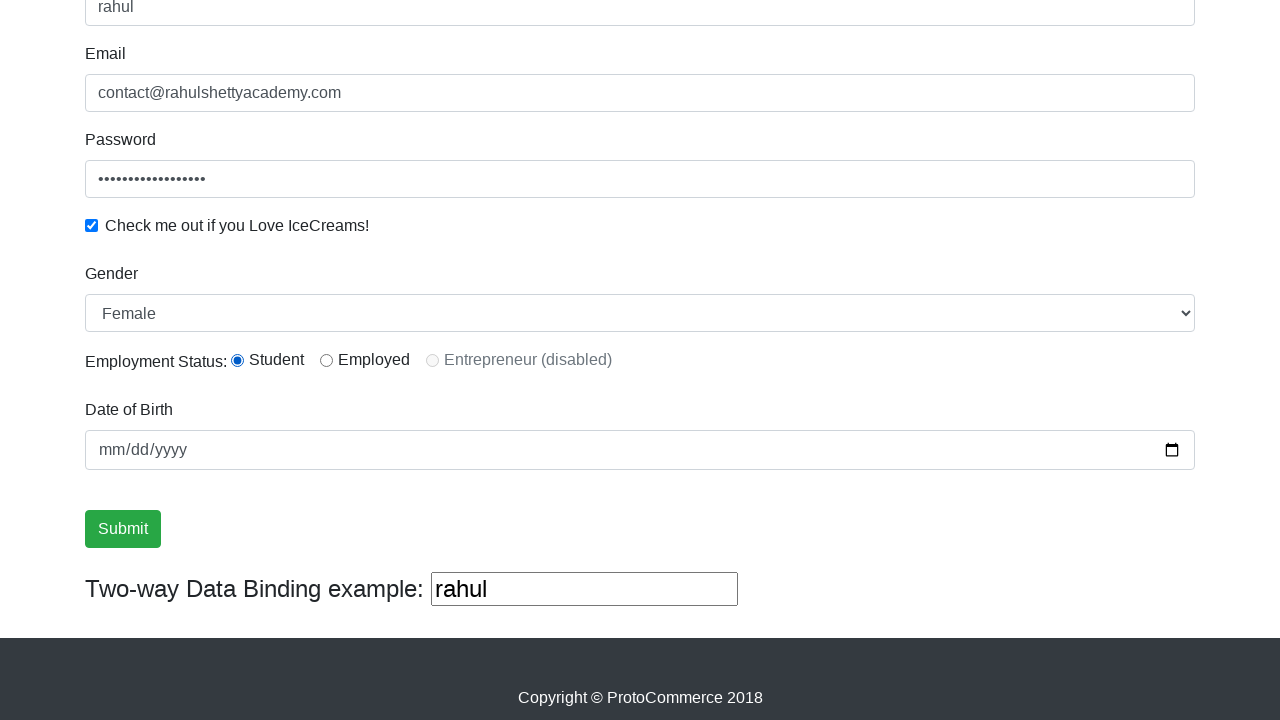

Filled birth date field with '2023-06-19' on input[name='bday']
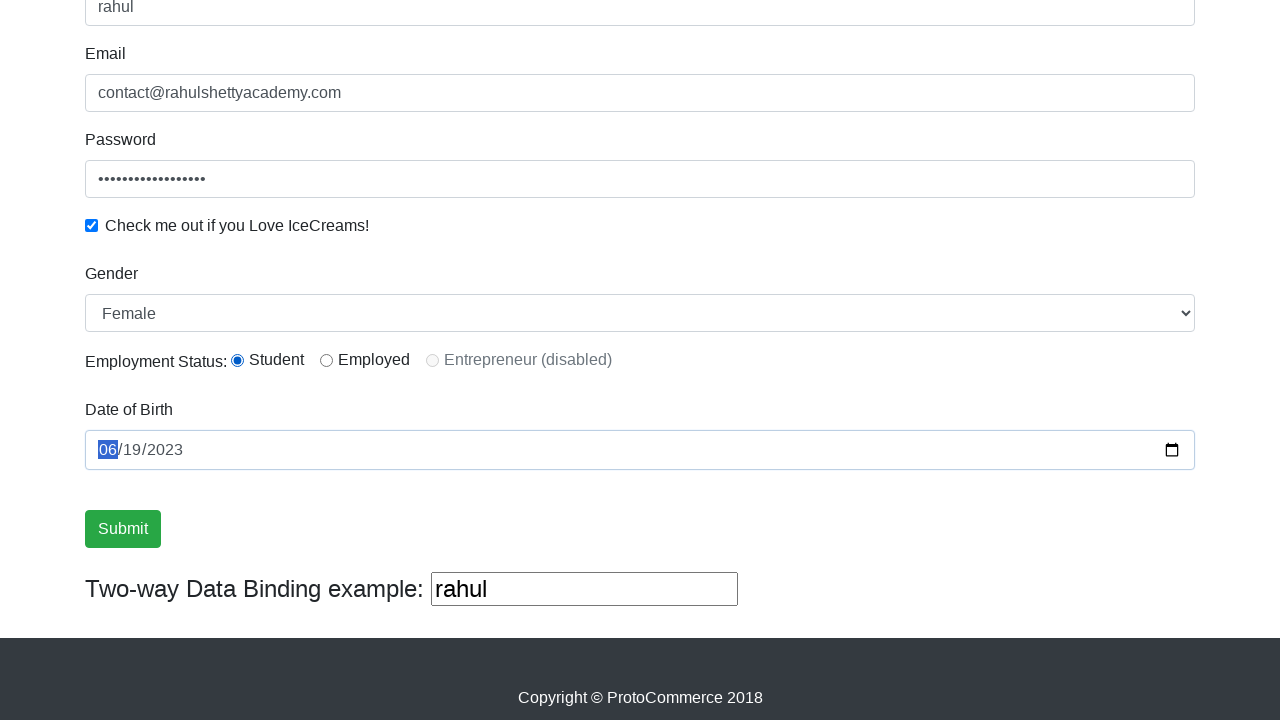

Clicked submit button at (123, 529) on input[value='Submit']
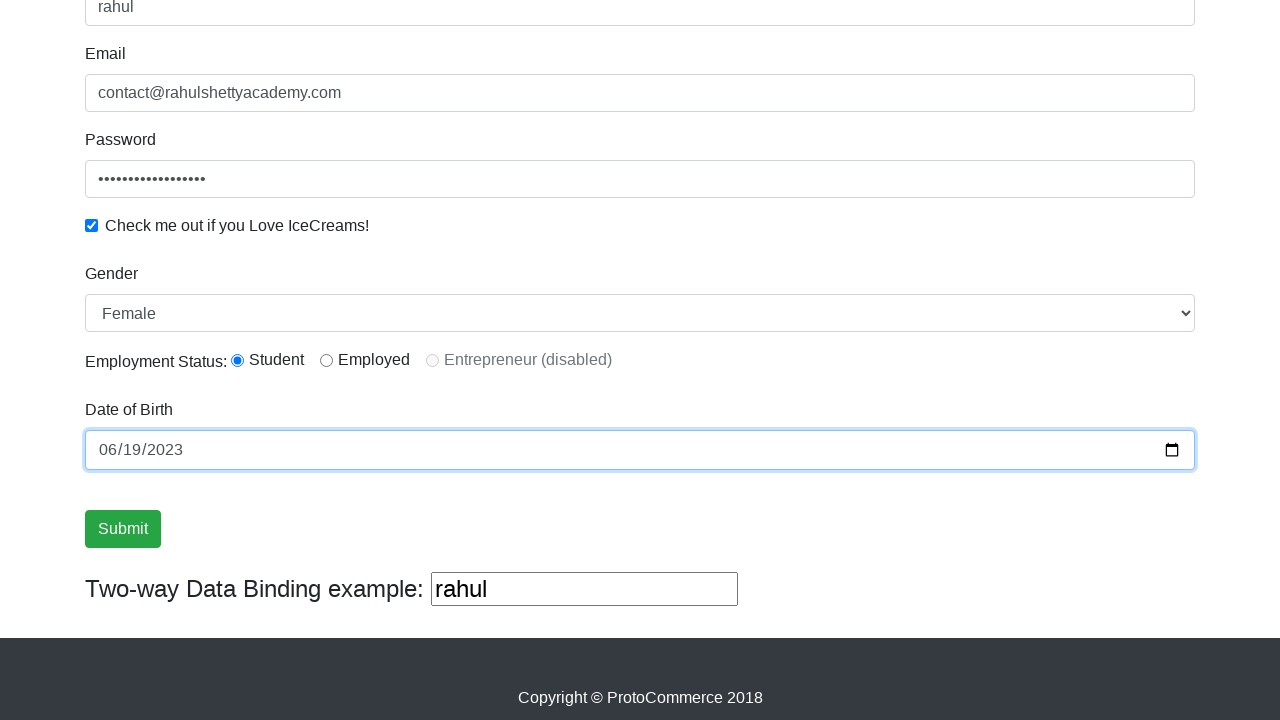

Success message appeared
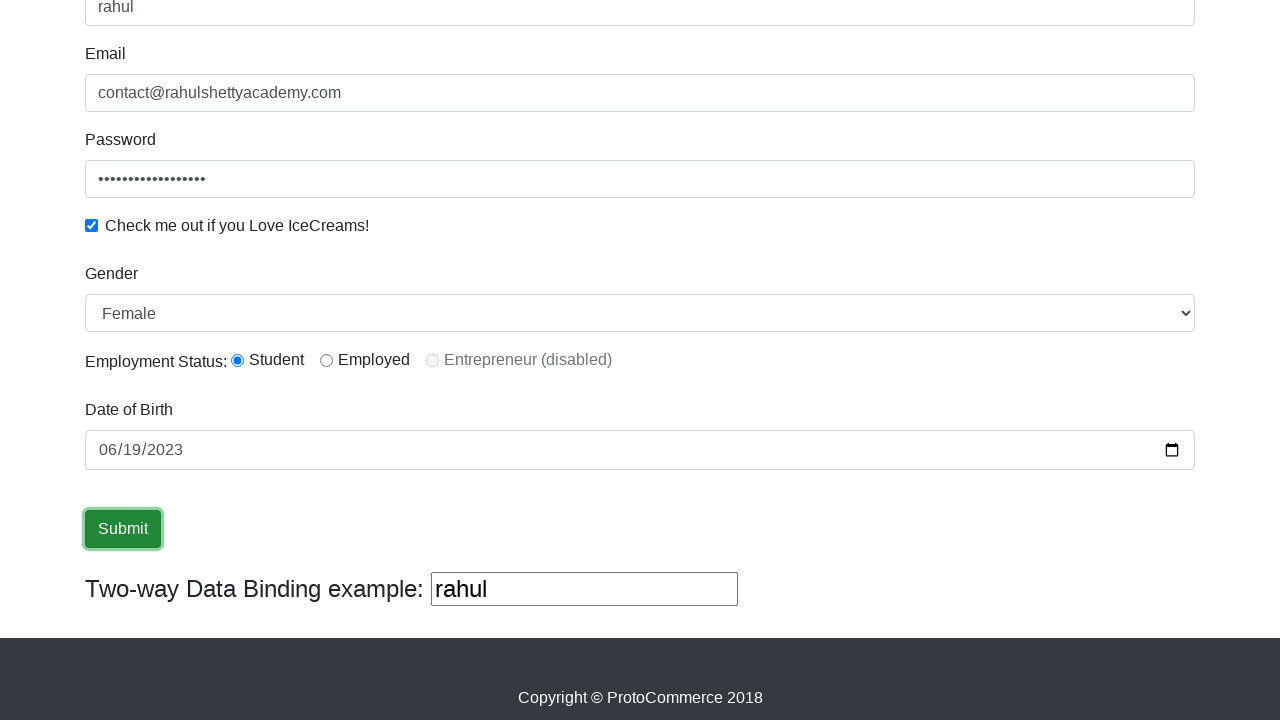

Captured success message: 
                    ×
                    Success! The Form has been submitted successfully!.
                  
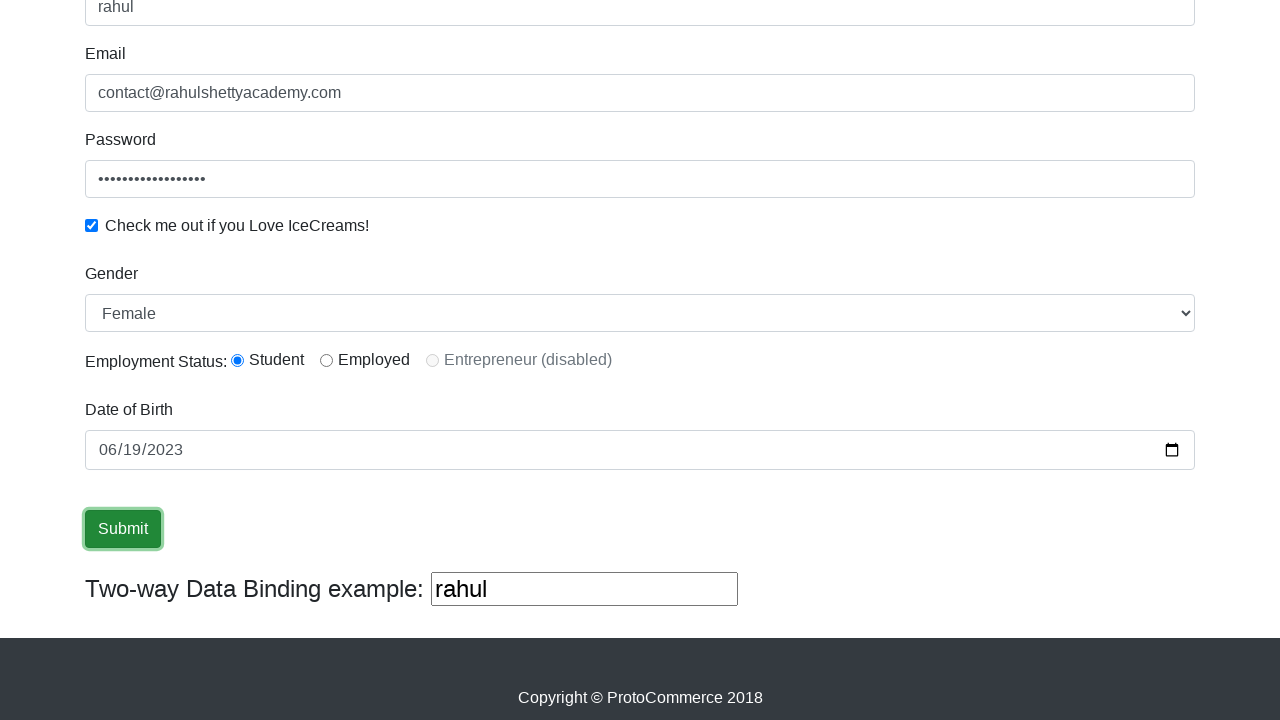

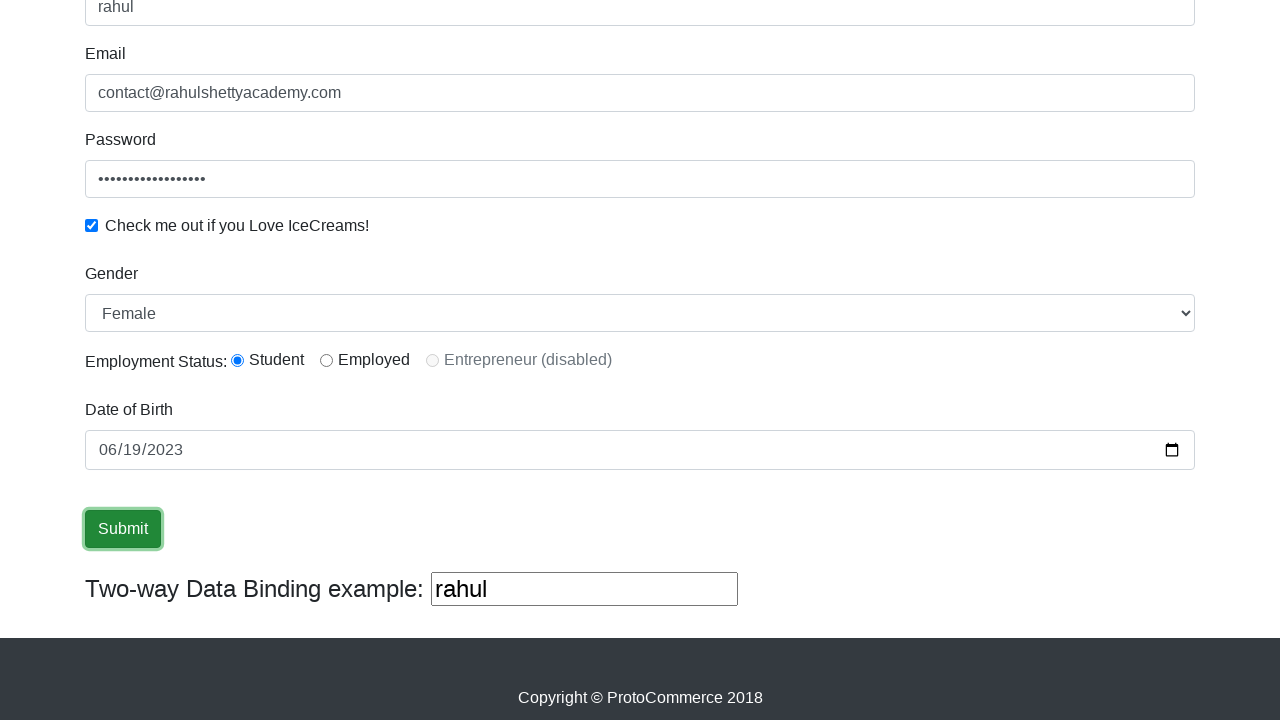